Tests dropdown selection functionality on a demo page by selecting various options from multiple dropdown menus using different selection methods

Starting URL: https://grotechminds.com/dropdown/

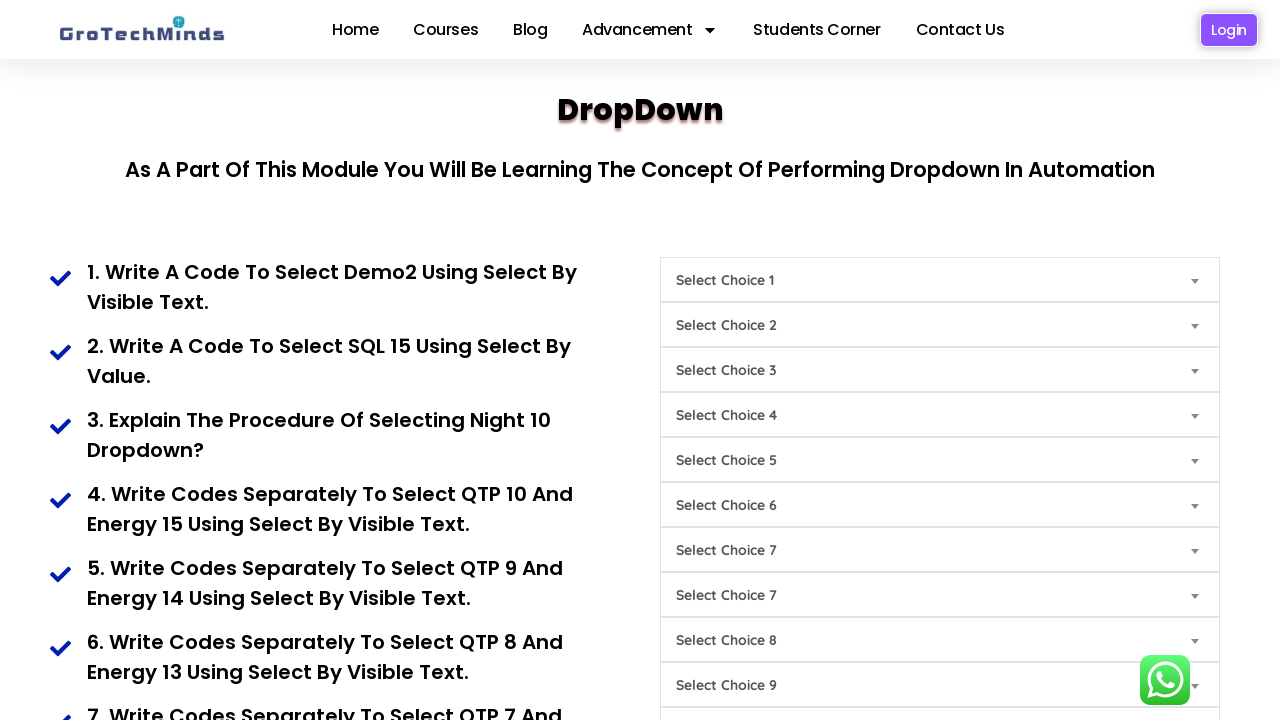

Selected 'Demo2' from Choice1 dropdown using label on #Choice1
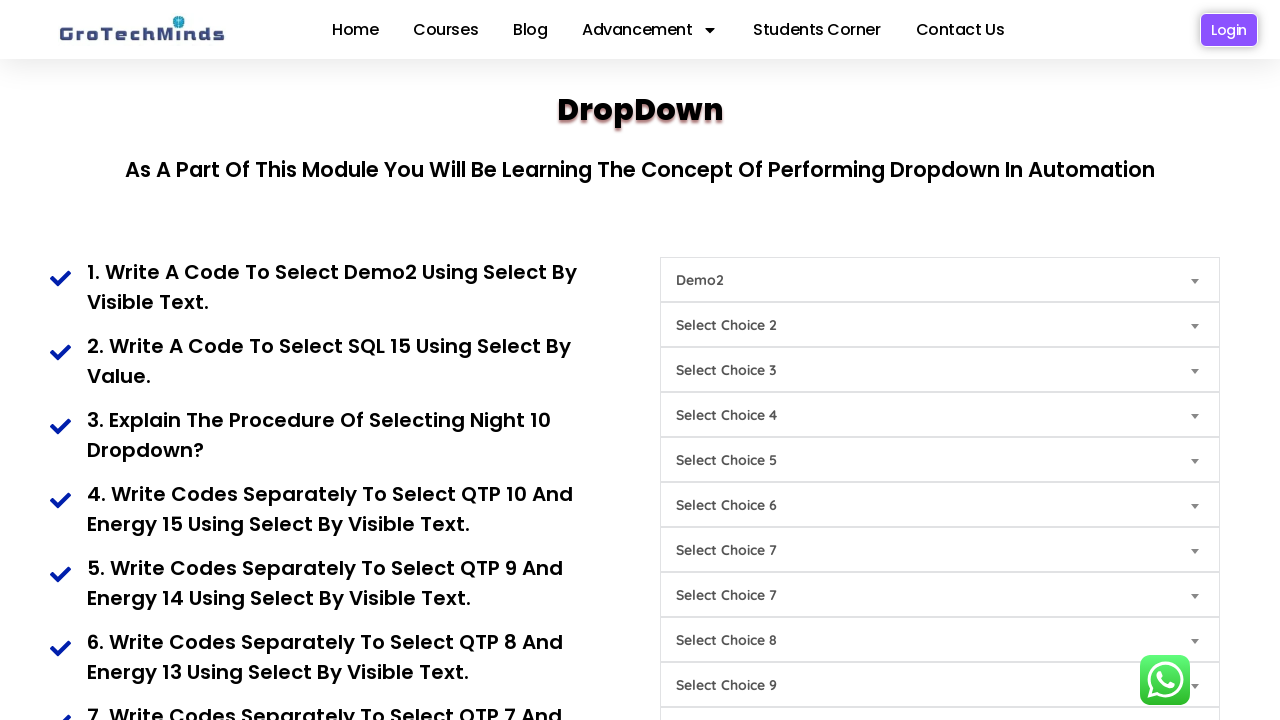

Selected 'SQL15' from Choice9 dropdown using value on #Choice9
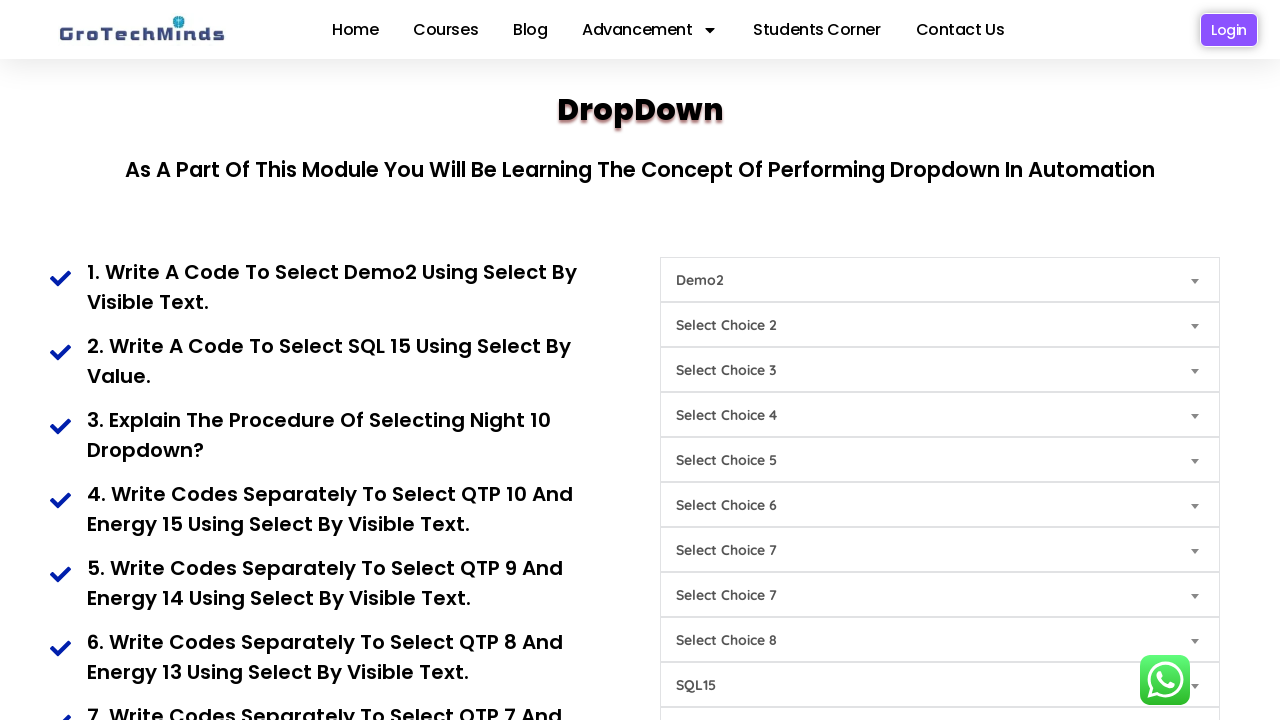

Selected option at index 9 from Choice6 dropdown on #Choice6
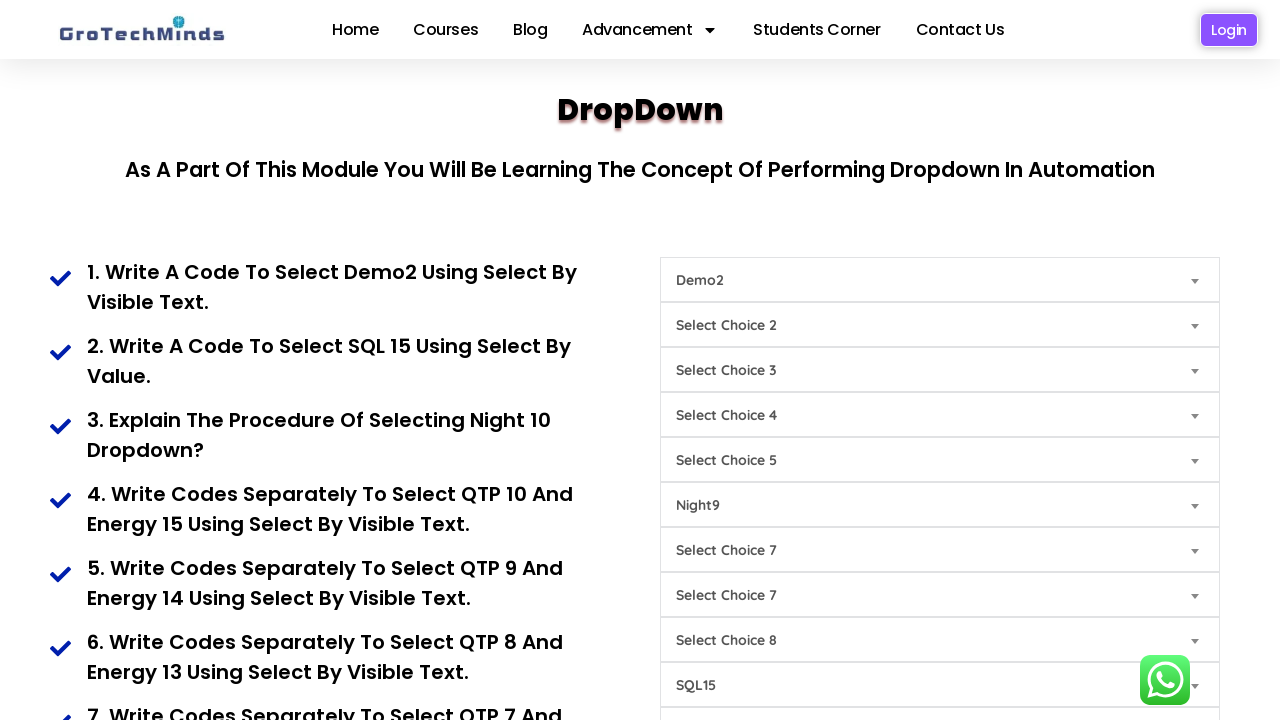

Selected 'QTP10' from Choice8 dropdown using label on #Choice8
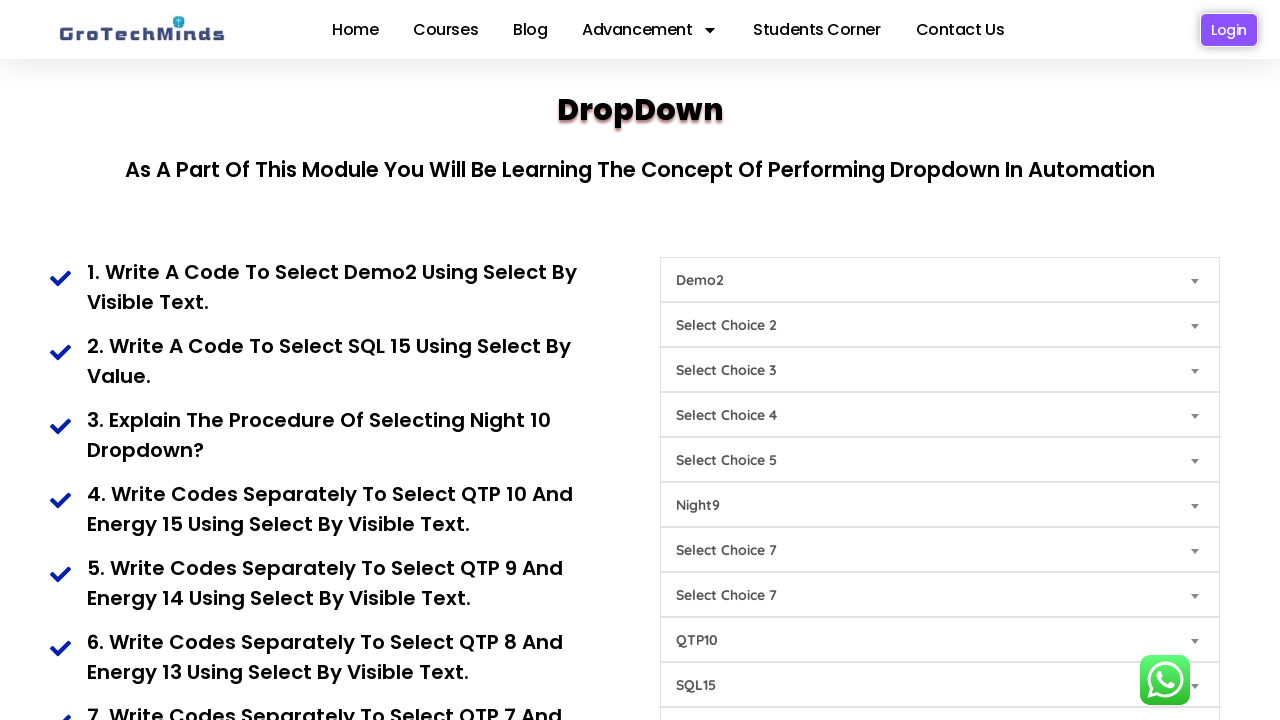

Selected 'Energy15' from Choice4 dropdown using label on #Choice4
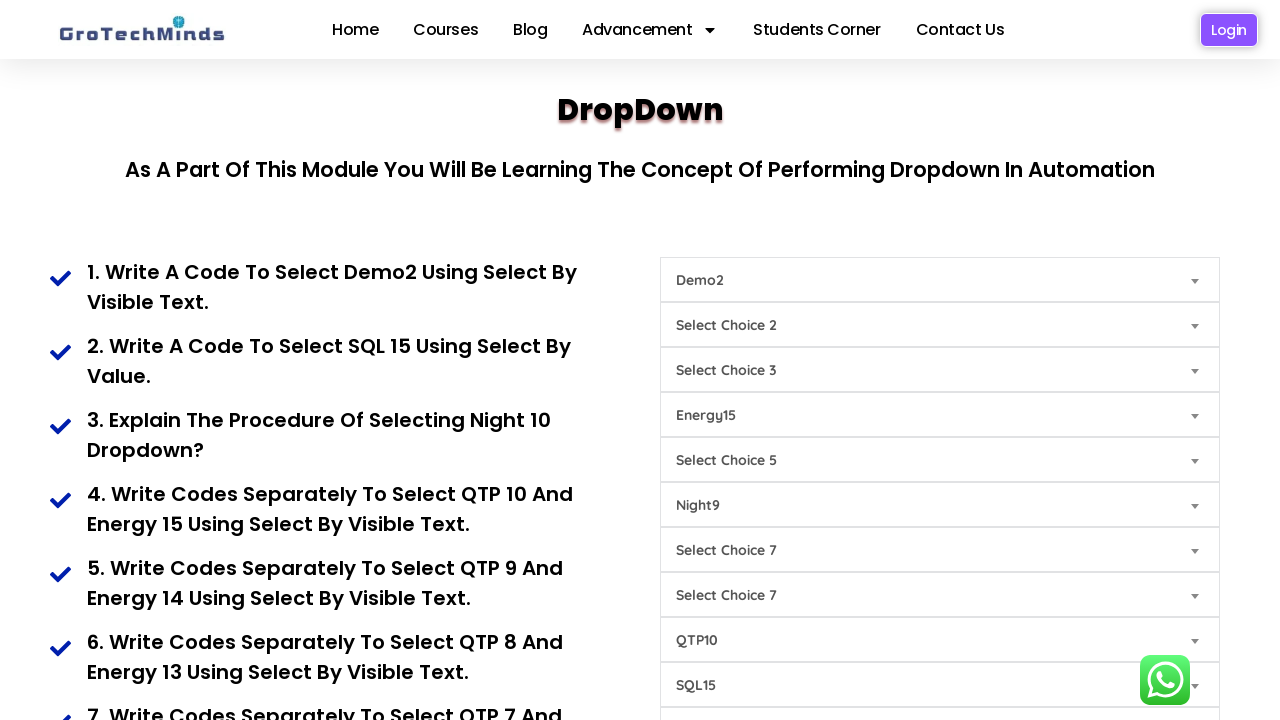

Selected 'QTP9' from Choice8 dropdown using label on #Choice8
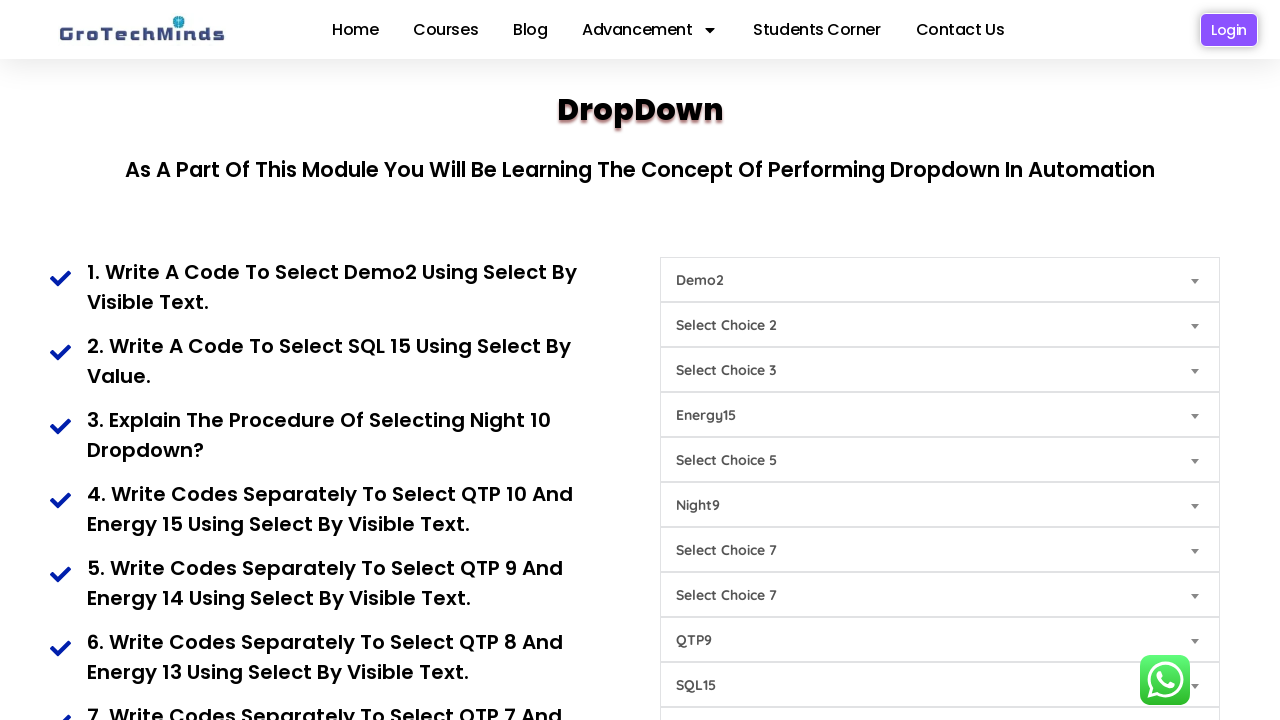

Selected 'Energy14' from Choice4 dropdown using label on #Choice4
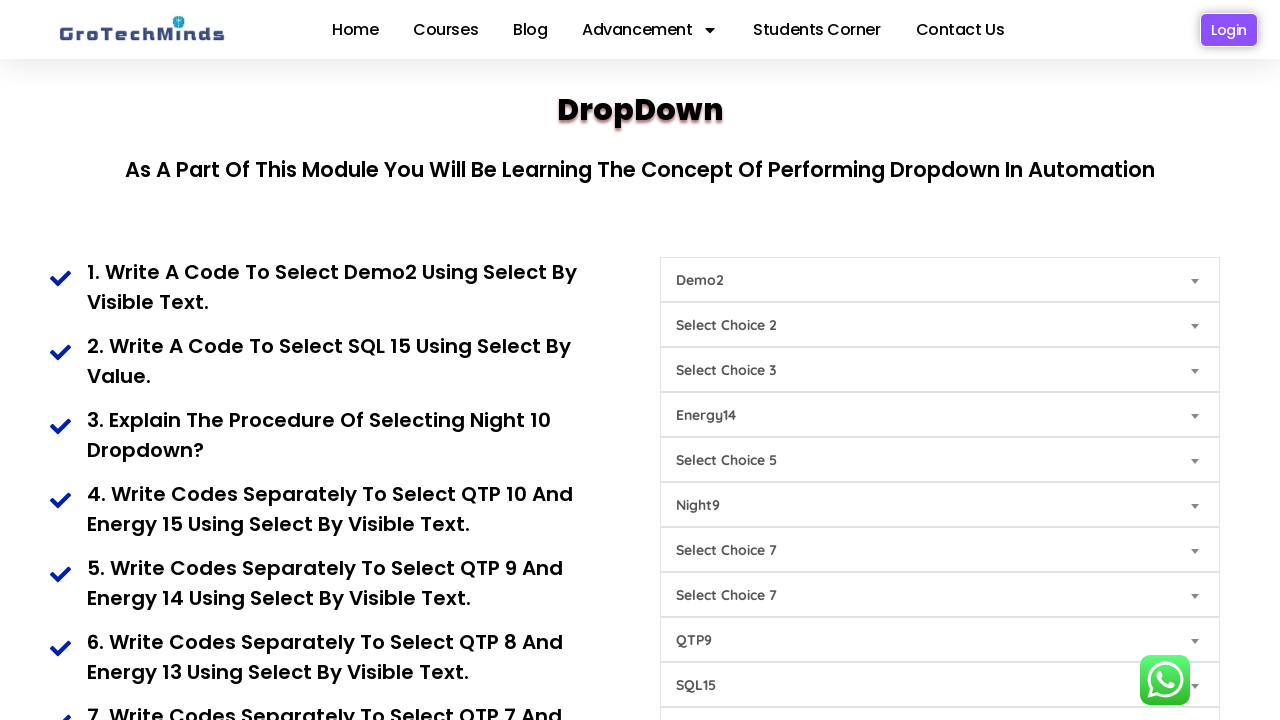

Selected 'QTP8' from Choice8 dropdown using label on #Choice8
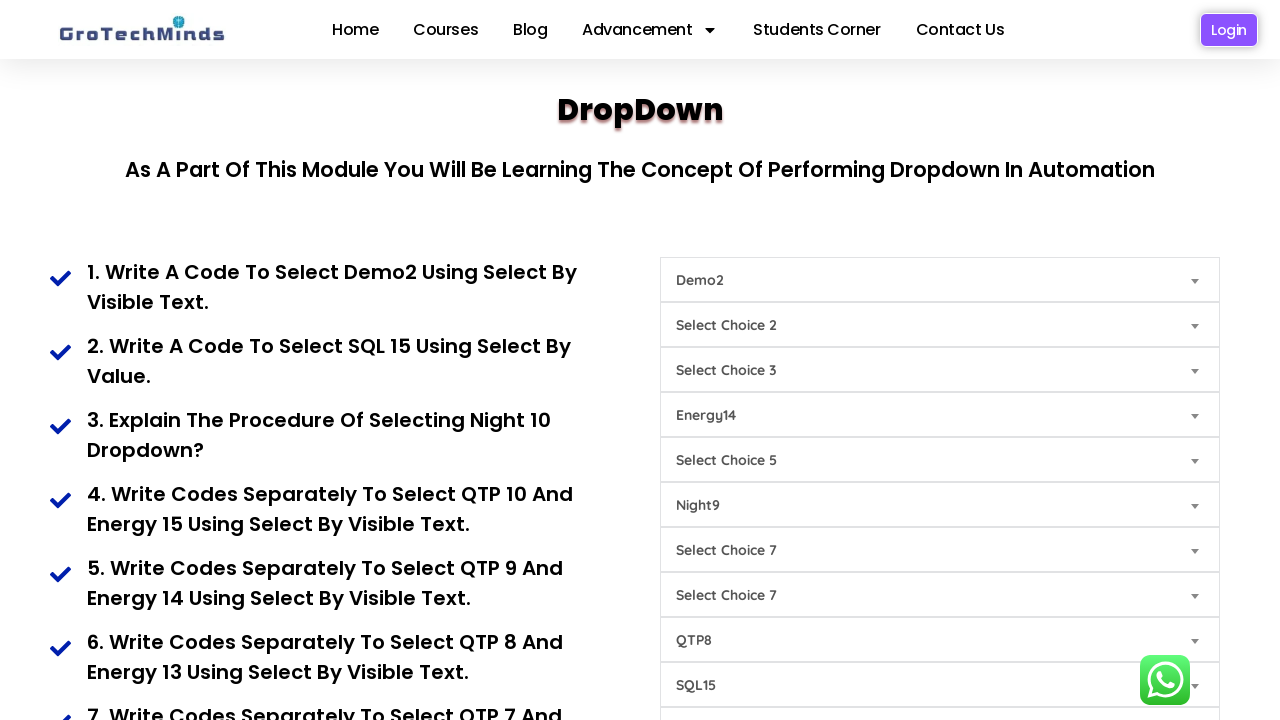

Selected 'Energy13' from Choice4 dropdown using label on #Choice4
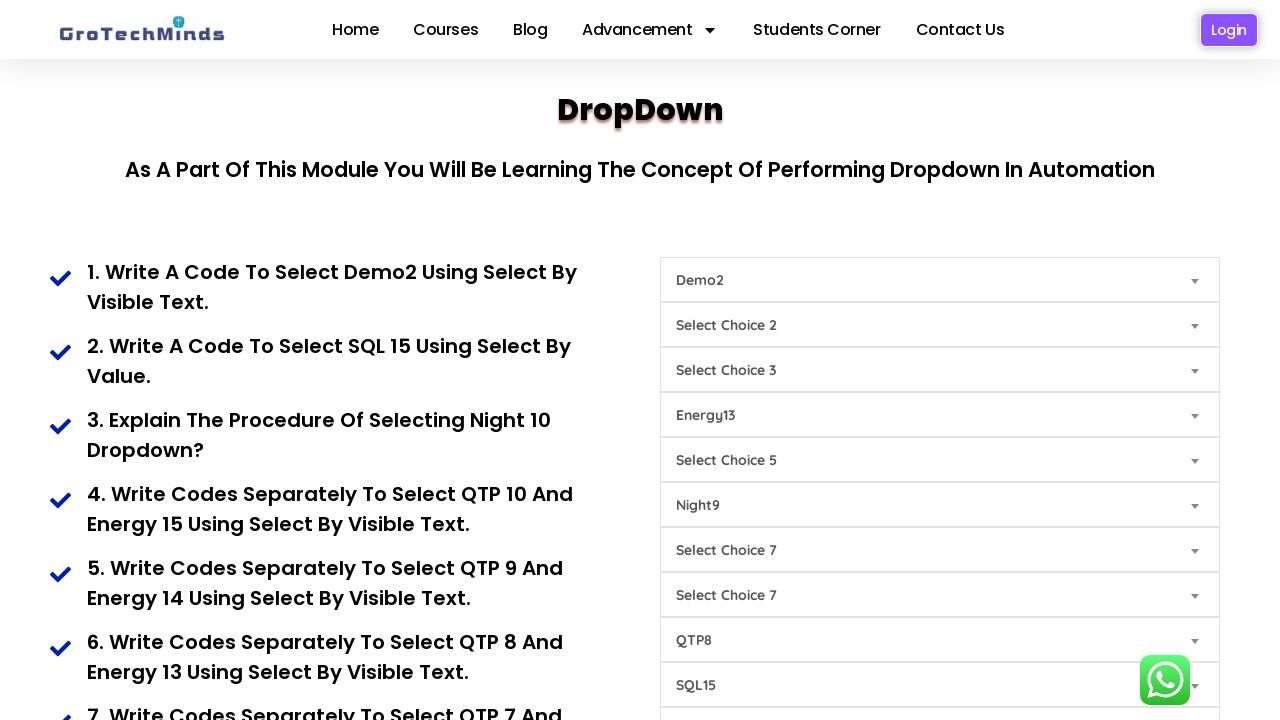

Selected 'QTP7' from Choice8 dropdown using label on #Choice8
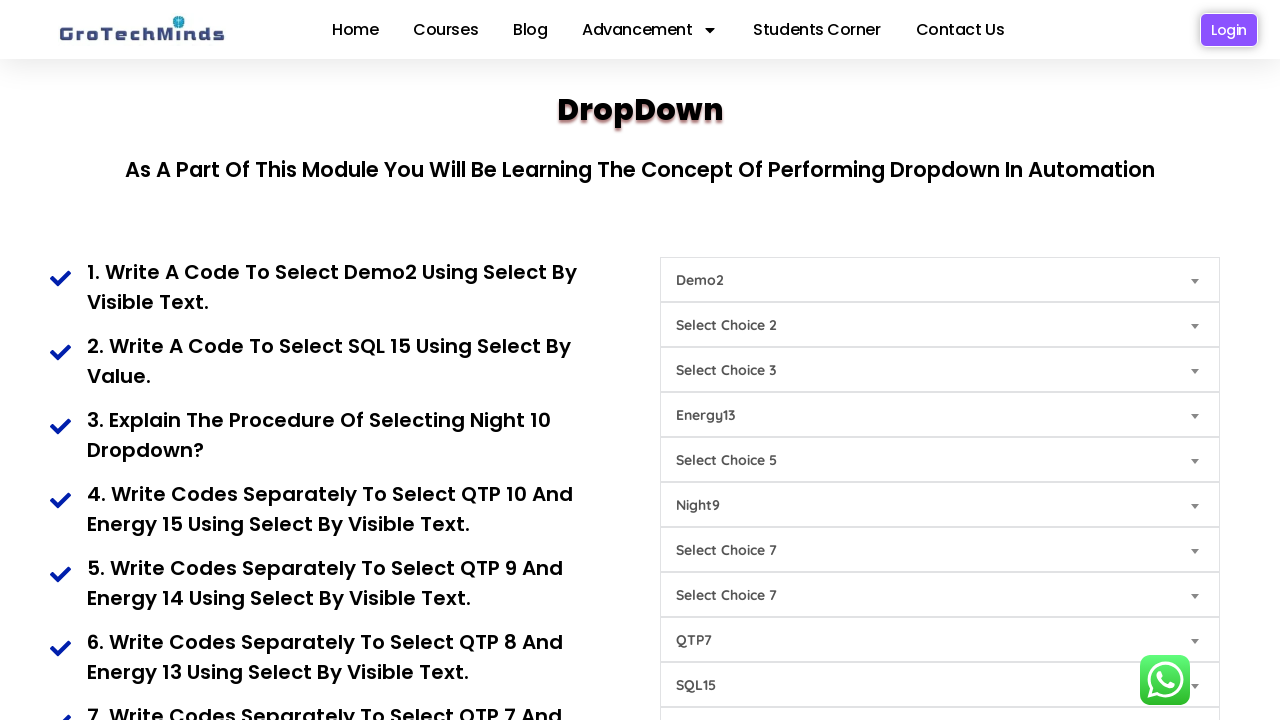

Selected 'Energy12' from Choice4 dropdown using label on #Choice4
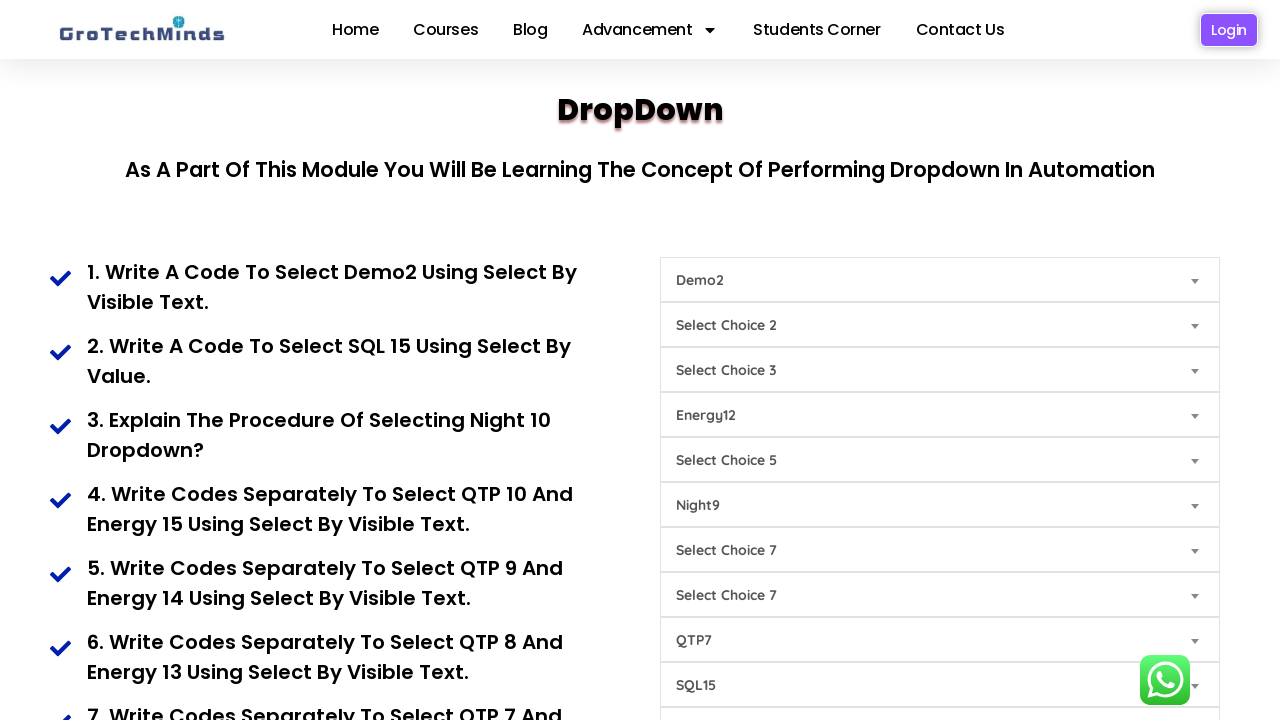

Selected 'QTP6' from Choice8 dropdown using label on #Choice8
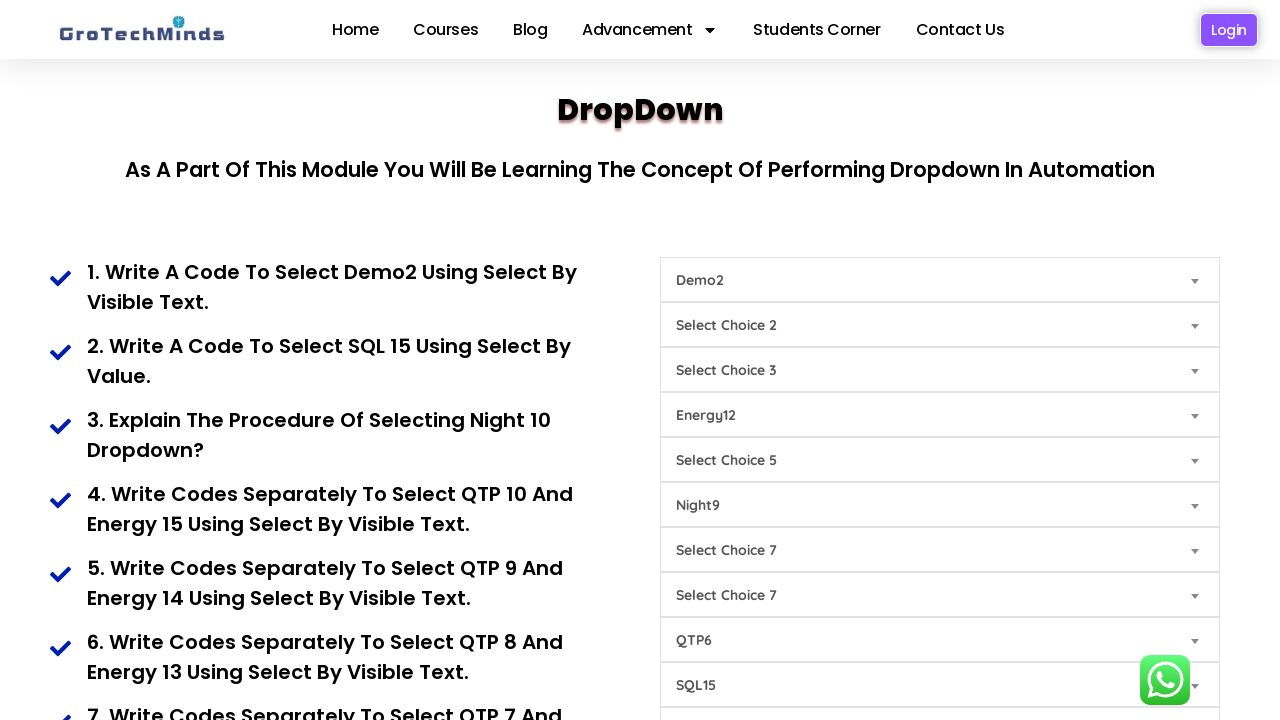

Selected 'Energy11' from Choice4 dropdown using label on #Choice4
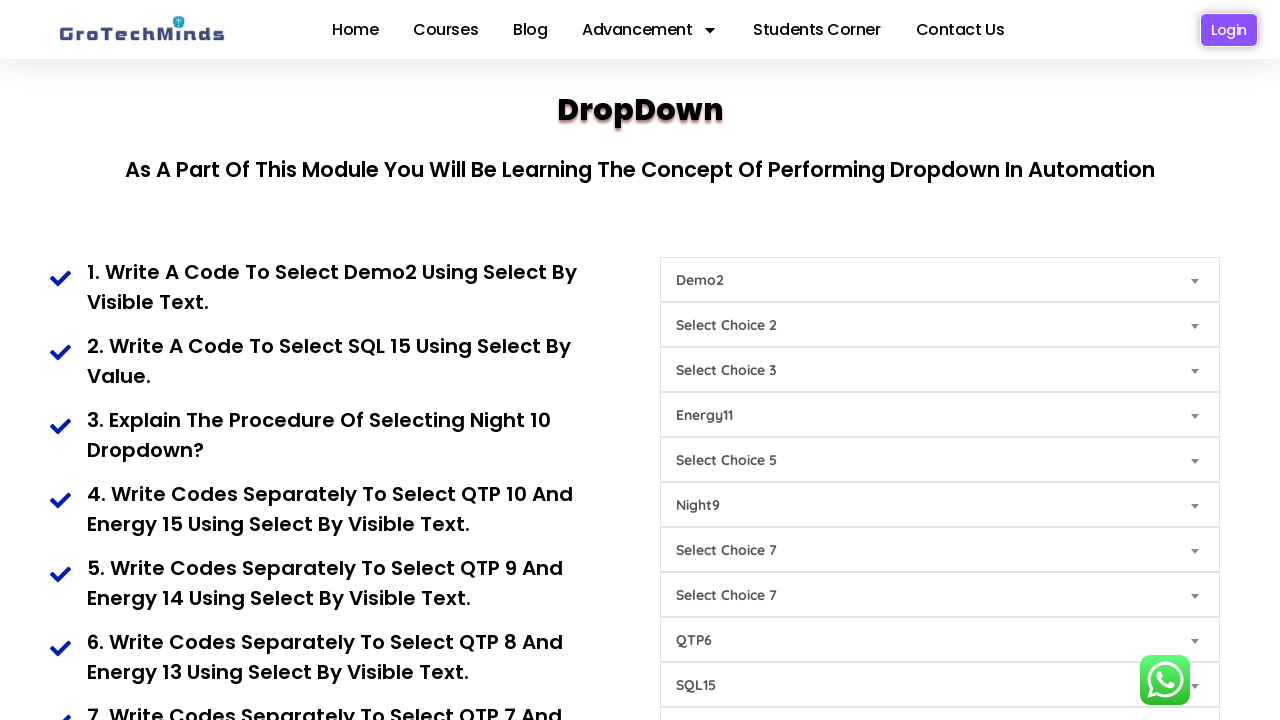

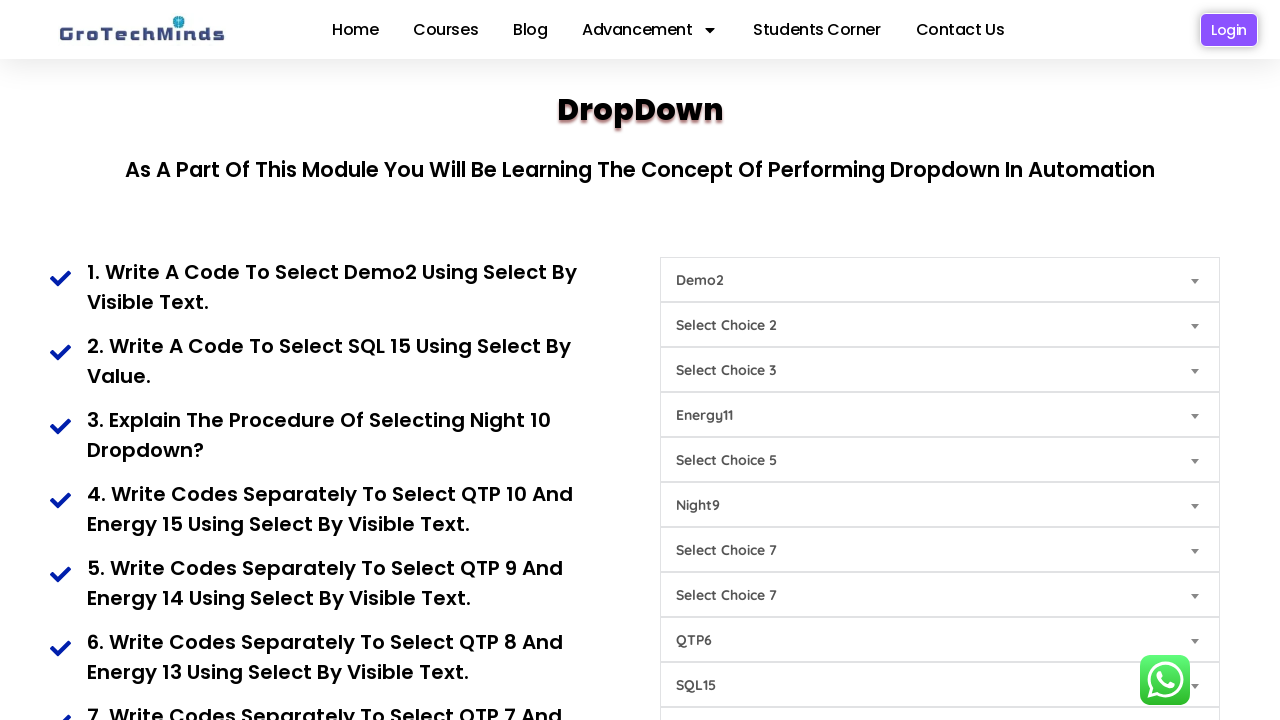